Tests the text box form on DemoQA by filling in full name, email, current address, and permanent address fields, then scrolling to and clicking the submit button.

Starting URL: https://demoqa.com/text-box

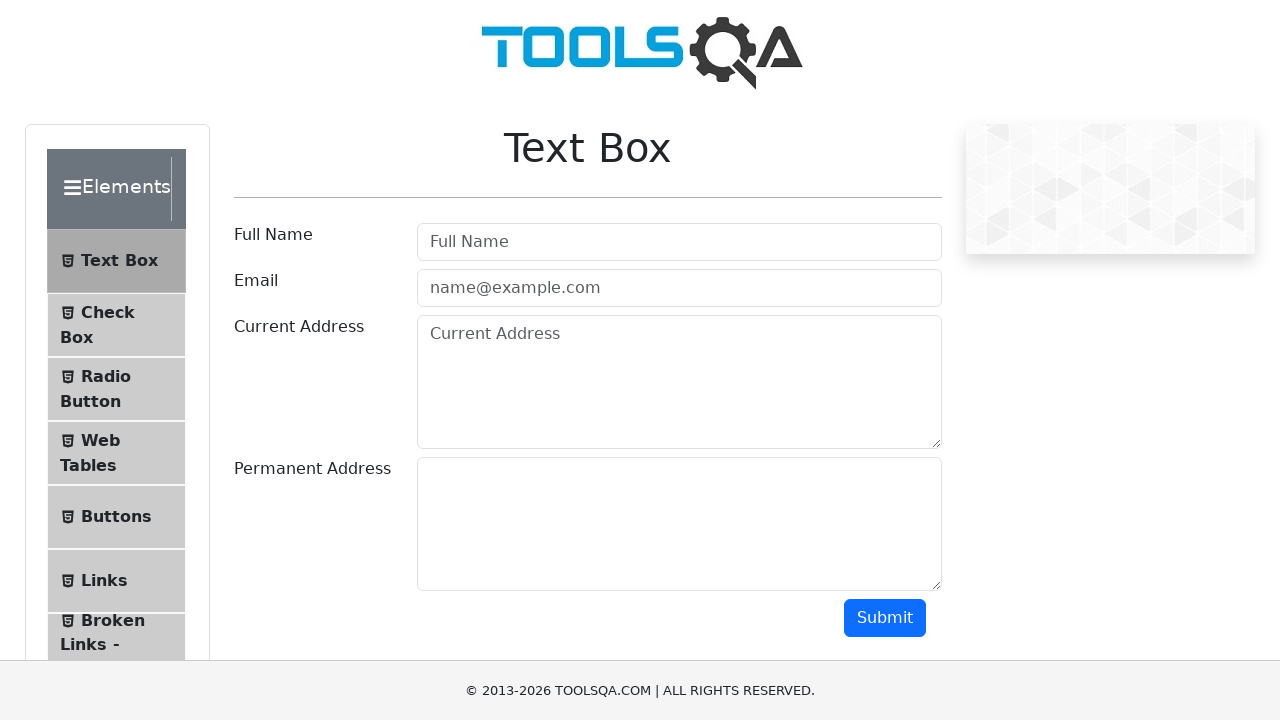

Clicked on the full name field at (679, 242) on #userName
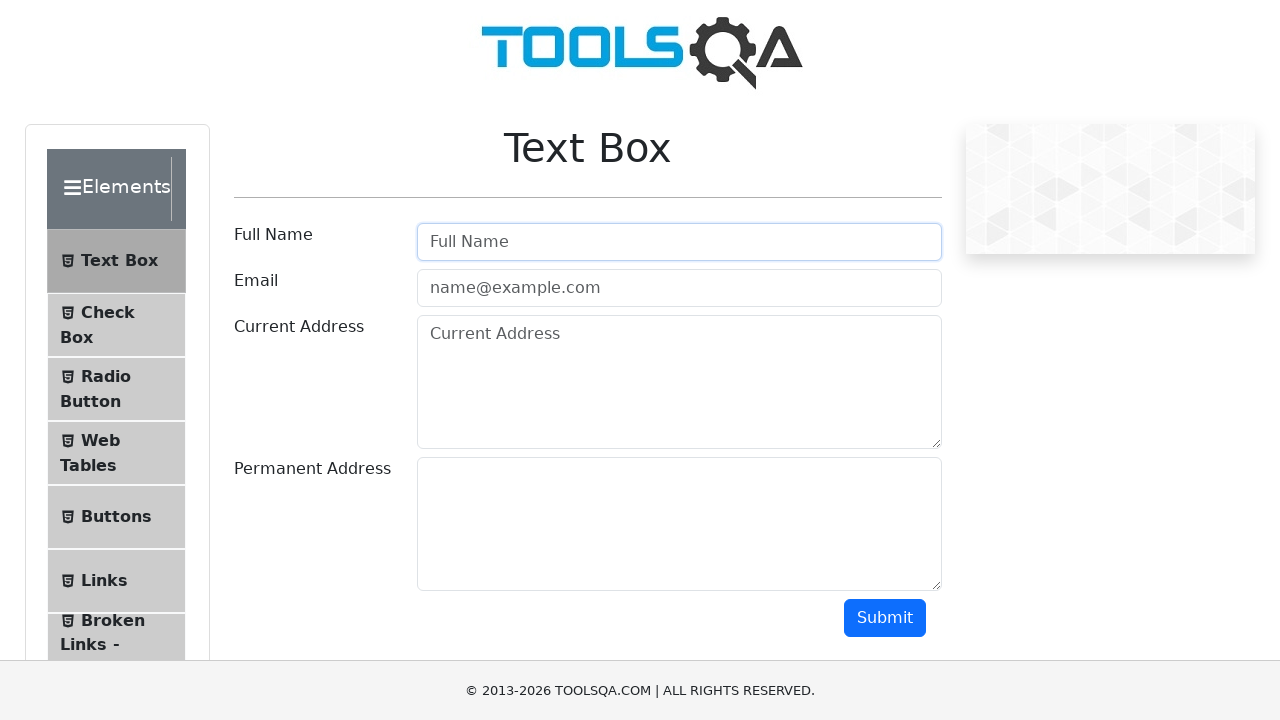

Filled full name field with 'Bob ' on #userName
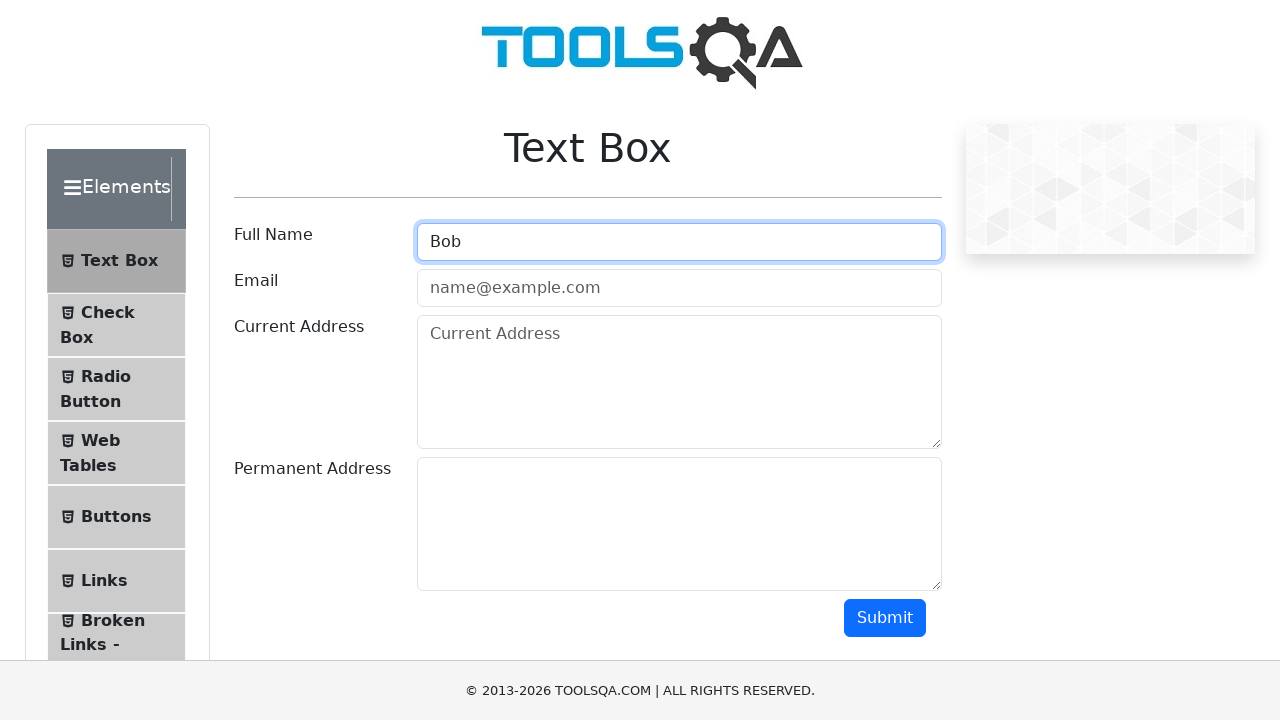

Clicked on the email field at (679, 288) on #userEmail
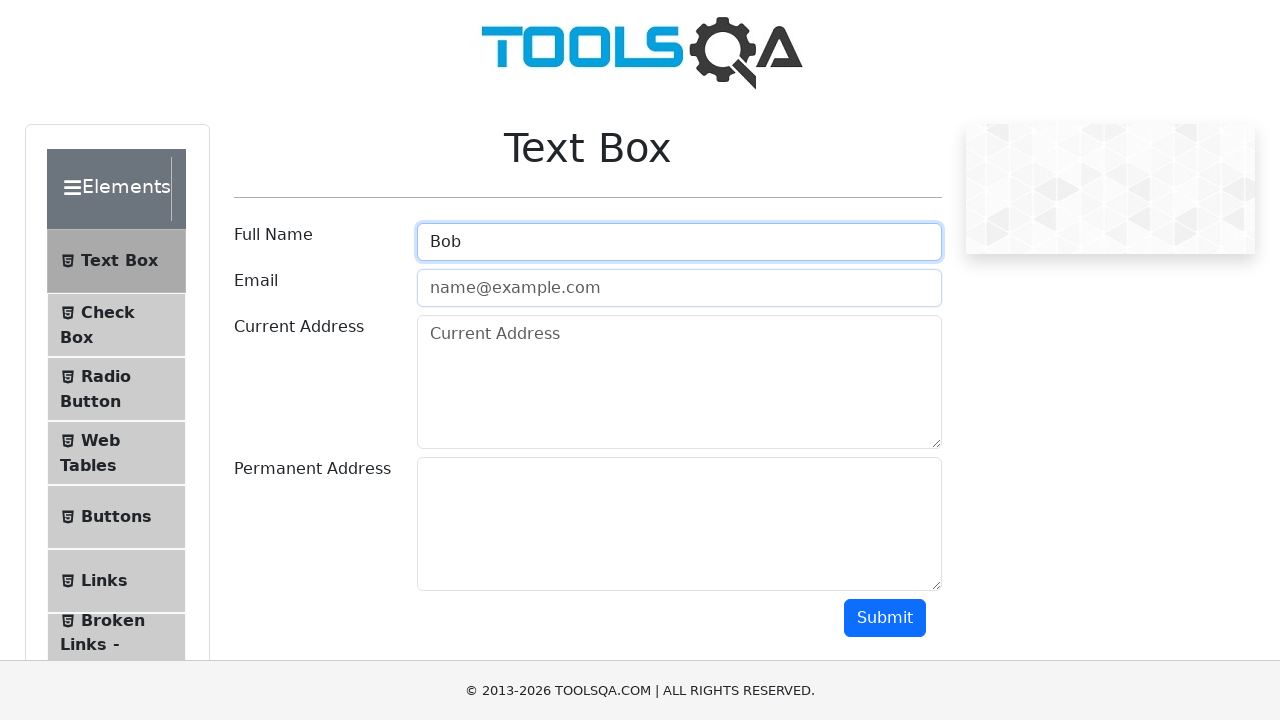

Filled email field with 'adresamail@gmail.com' on #userEmail
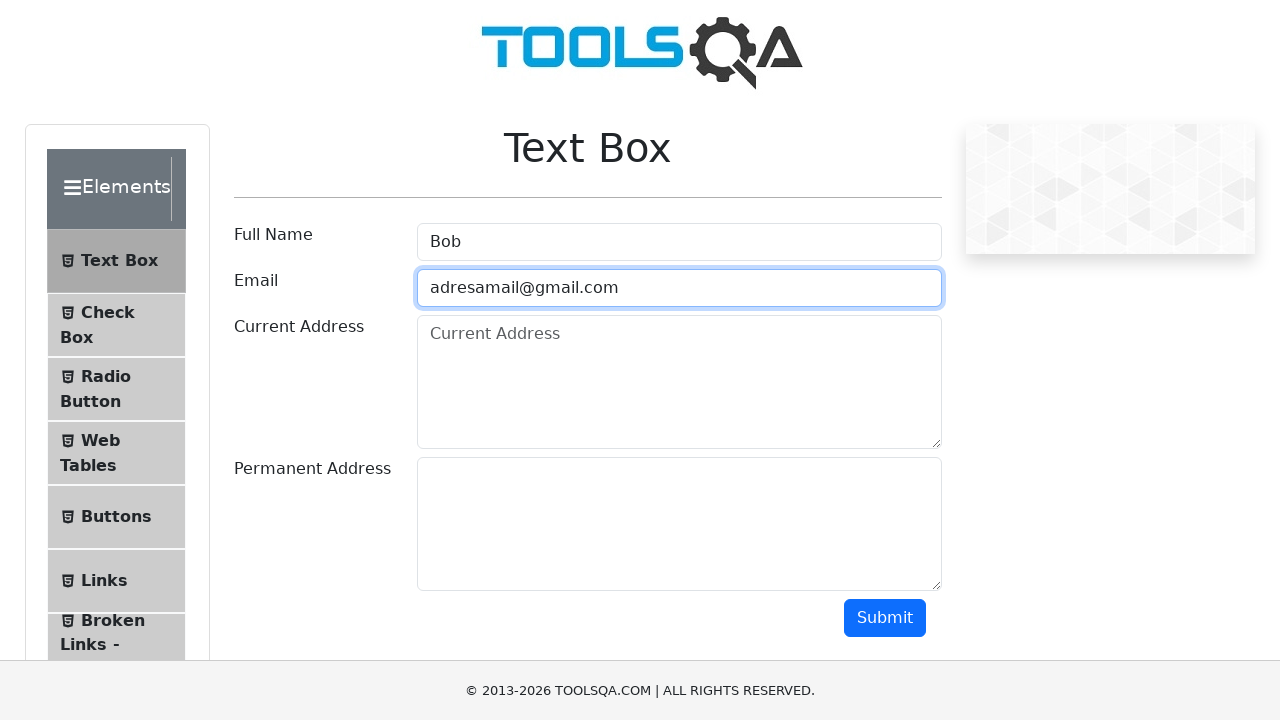

Clicked on the current address field at (679, 382) on #currentAddress
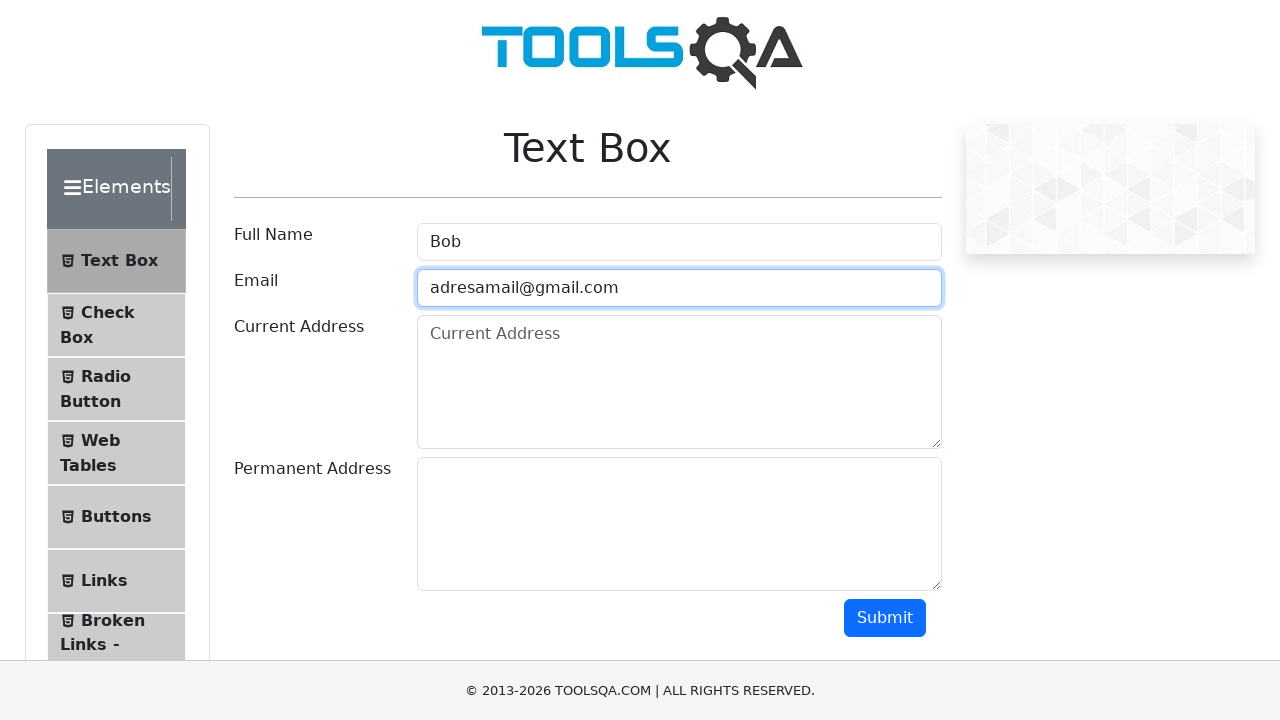

Filled current address field with 'Str. No.' on #currentAddress
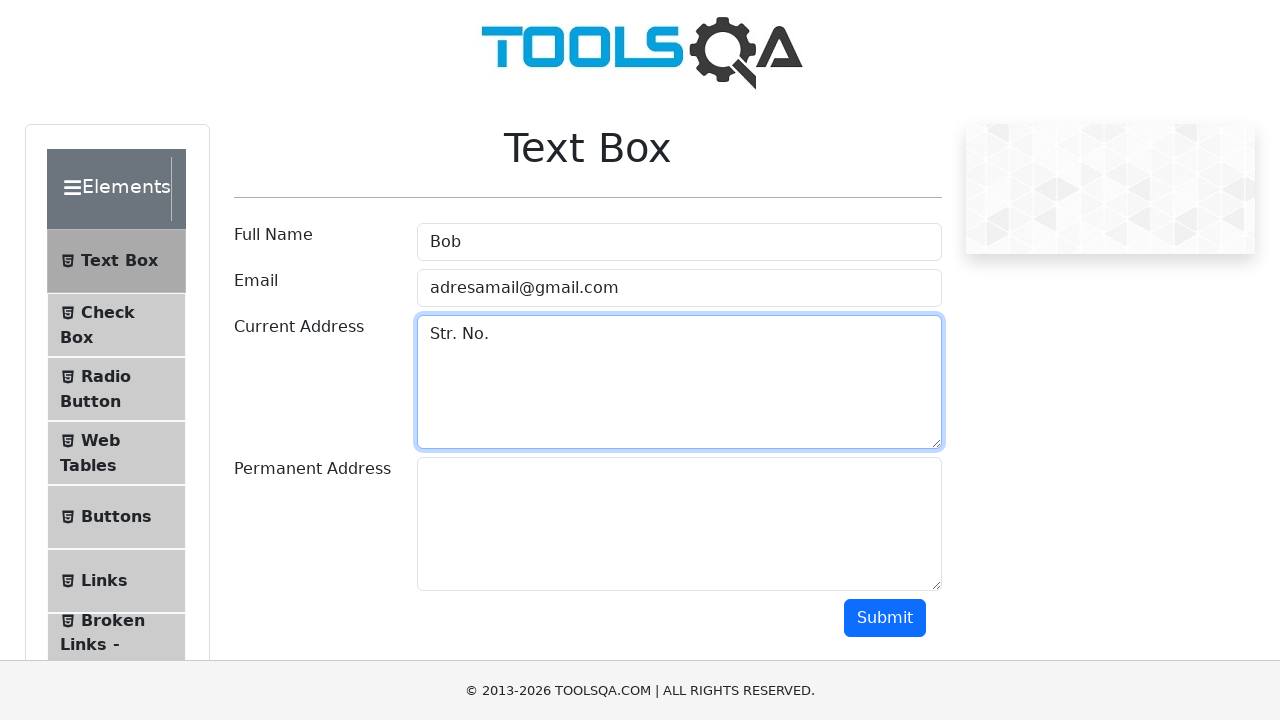

Clicked on the permanent address field at (679, 524) on #permanentAddress
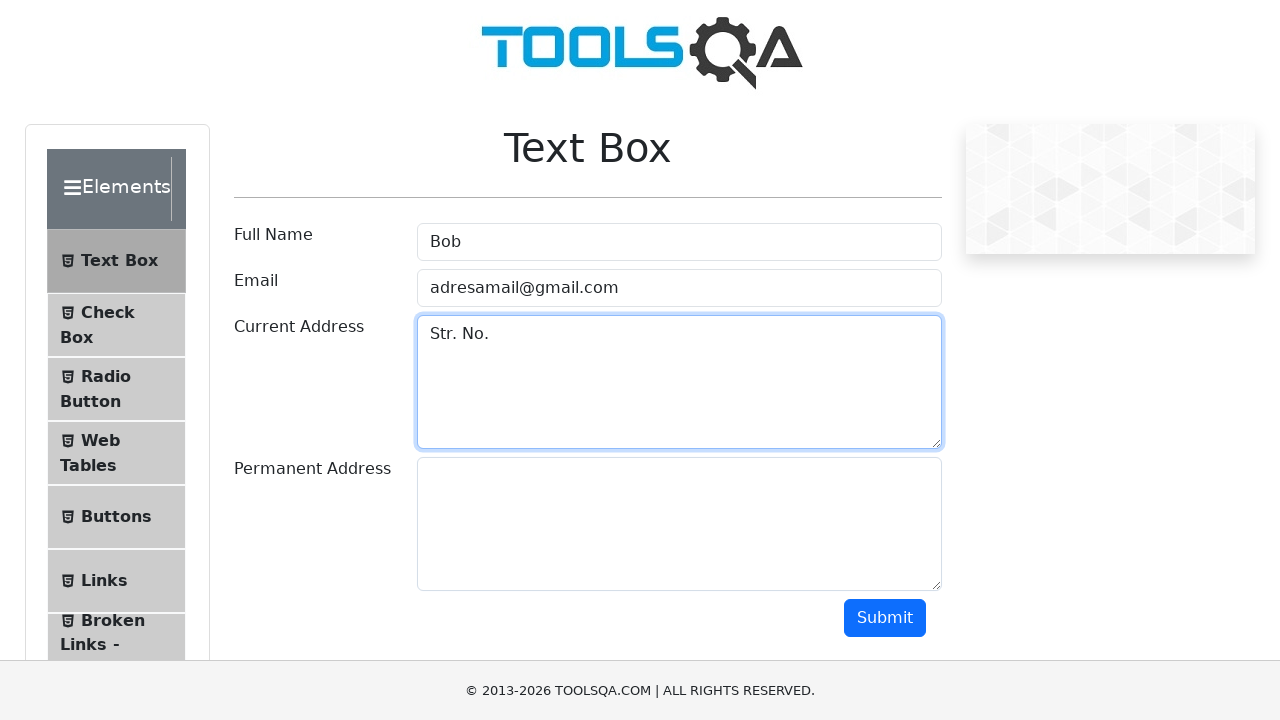

Filled permanent address field with 'Str. Abc, No.2' on #permanentAddress
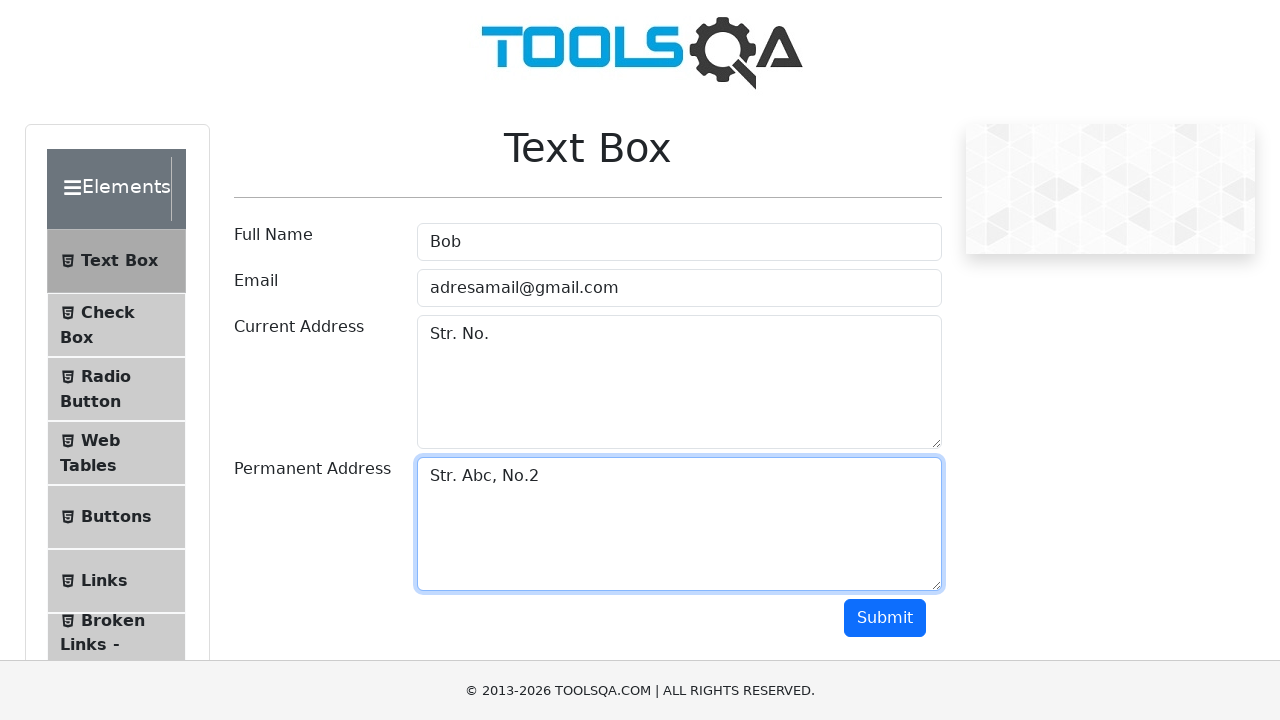

Located the submit button
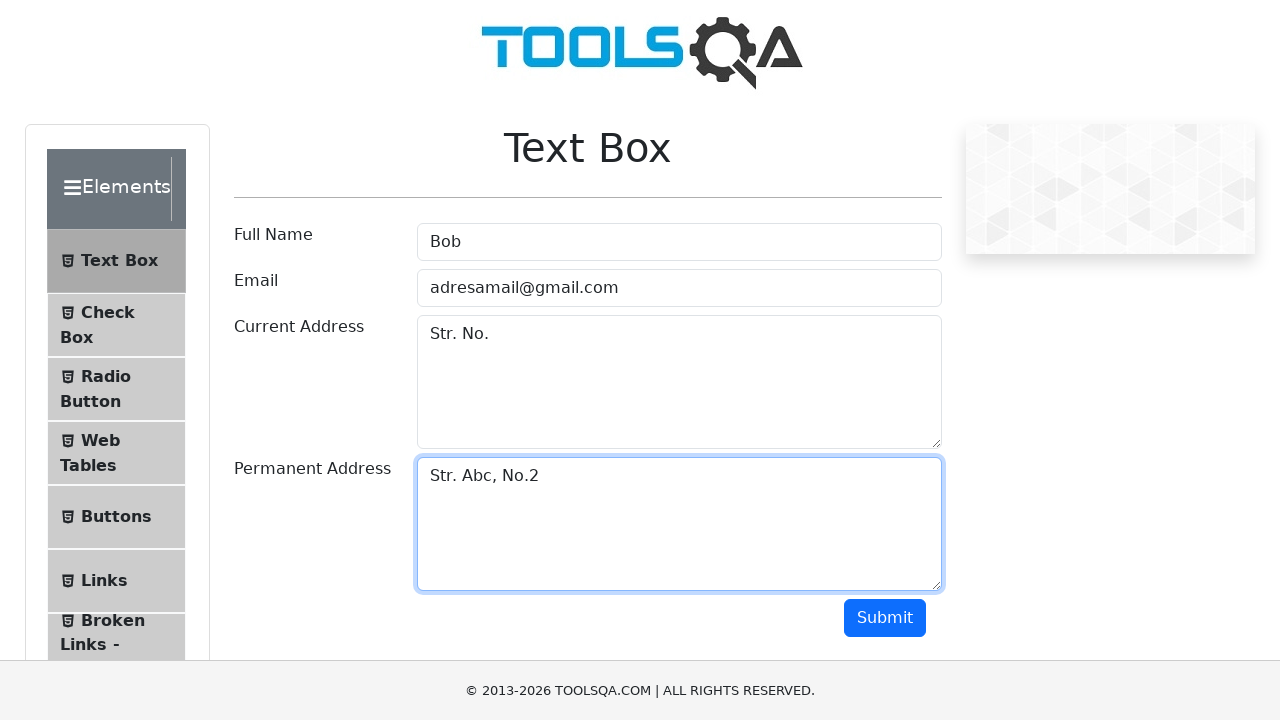

Scrolled to the submit button
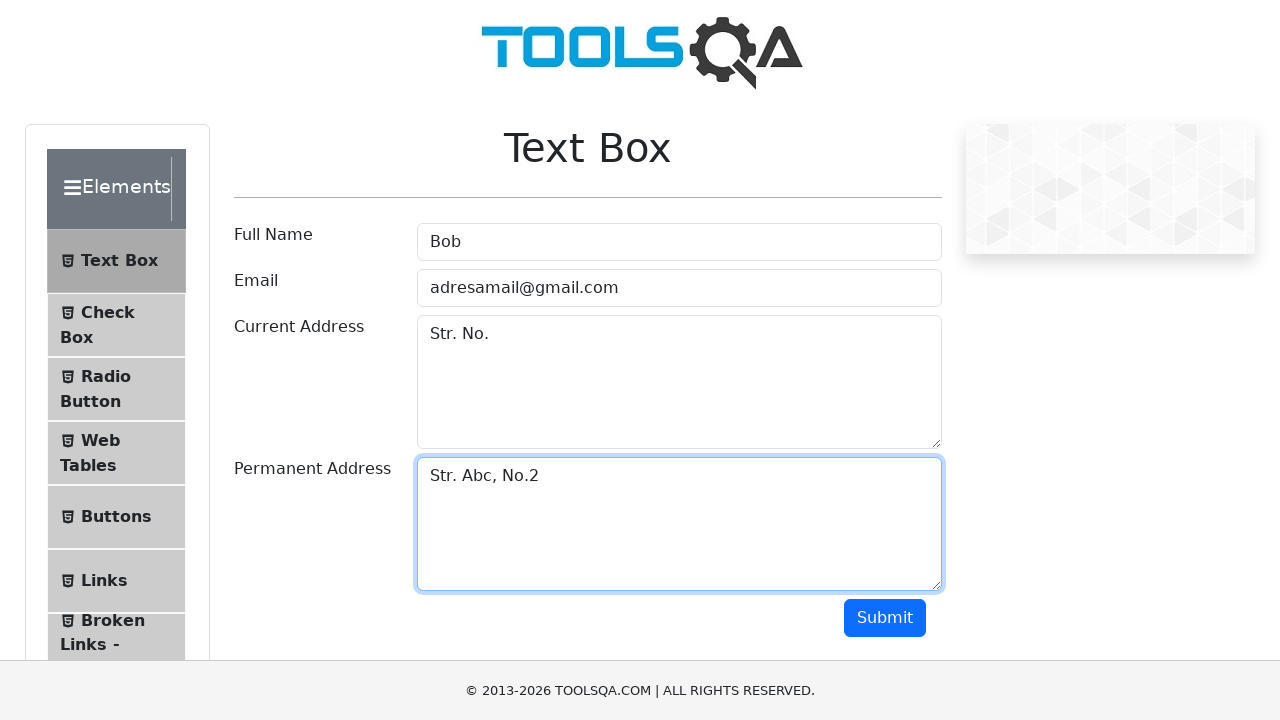

Clicked the submit button to complete the form at (885, 618) on #submit
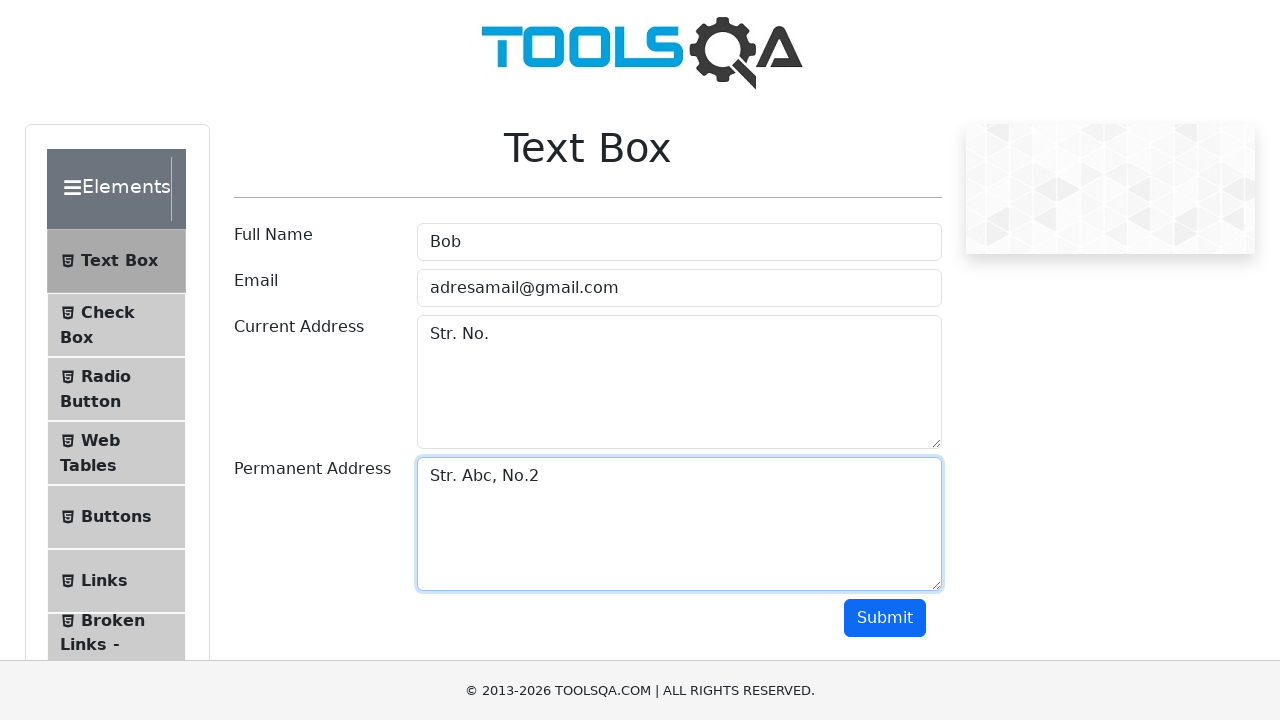

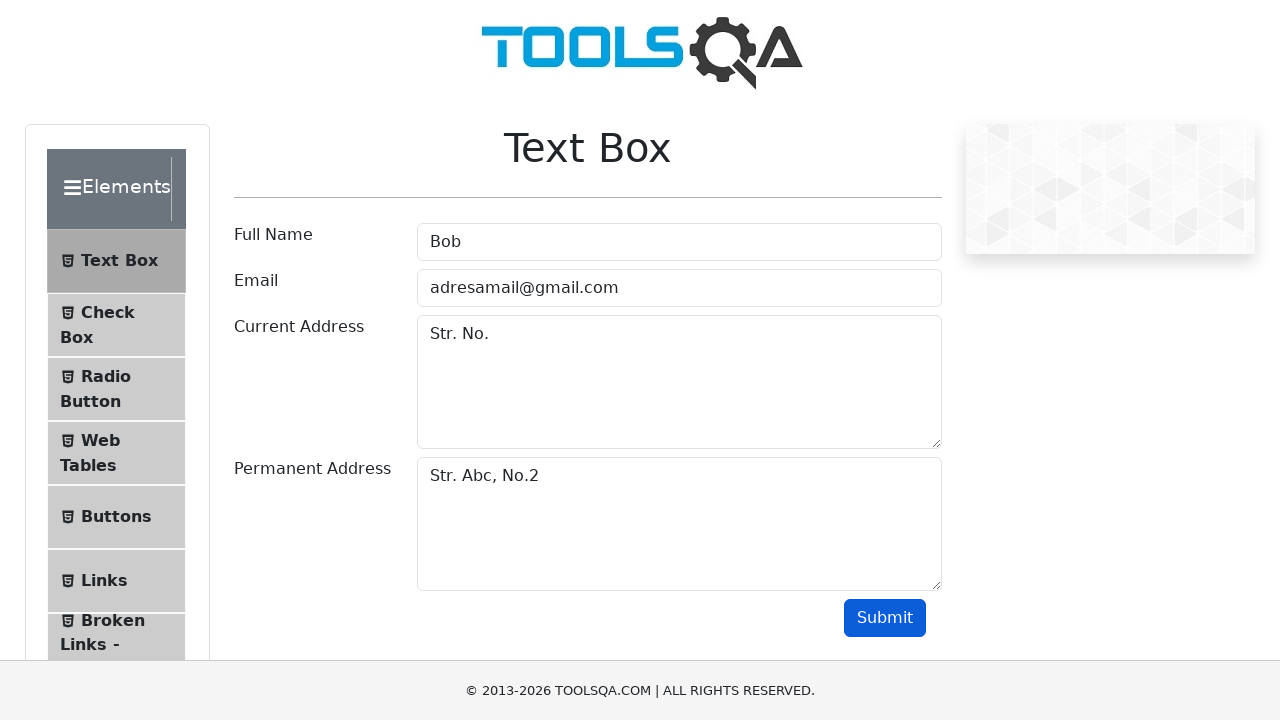